Verifies that The Connected Shop homepage loads correctly by checking the page title and URL match expected values.

Starting URL: https://theconnectedshop.com

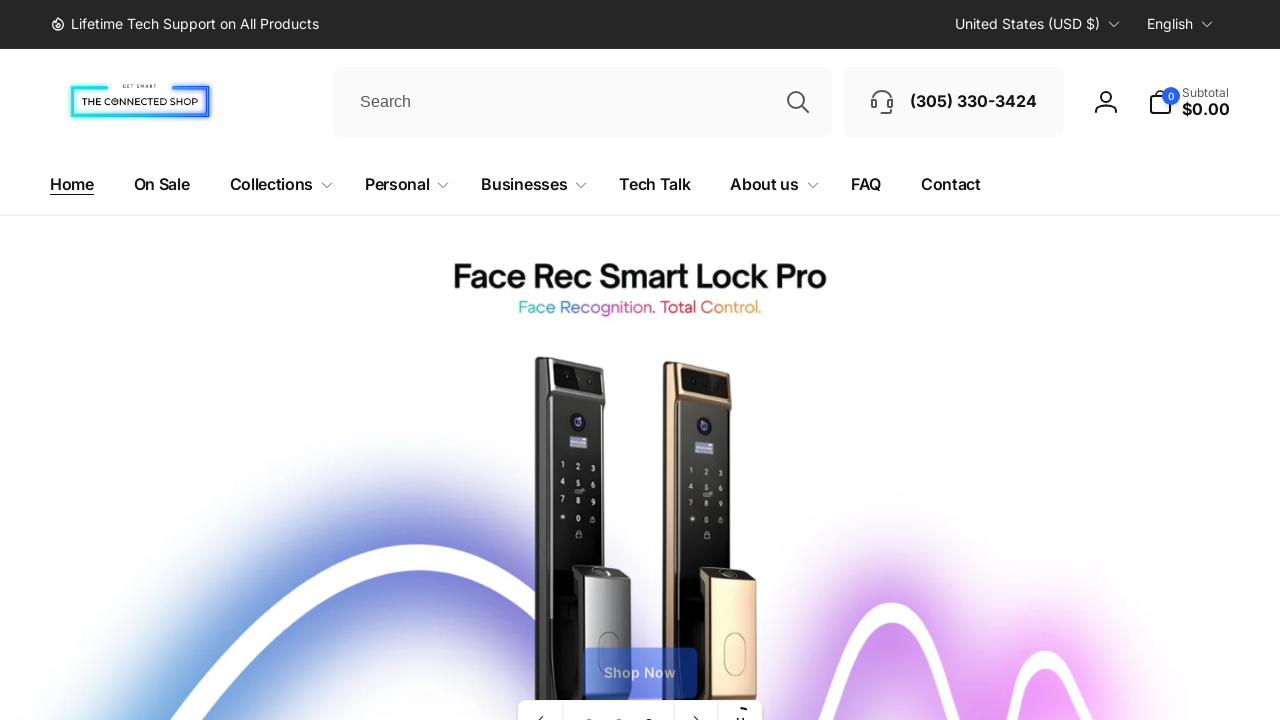

Retrieved page title
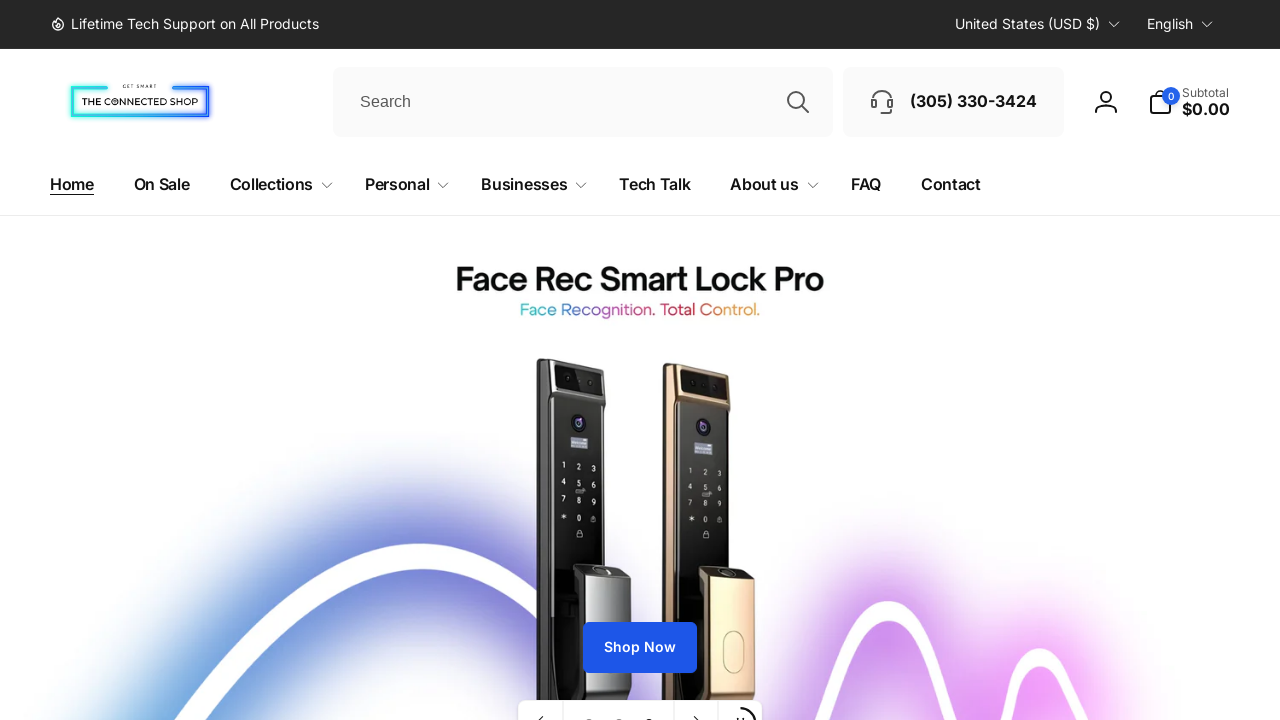

Verified page title matches expected value
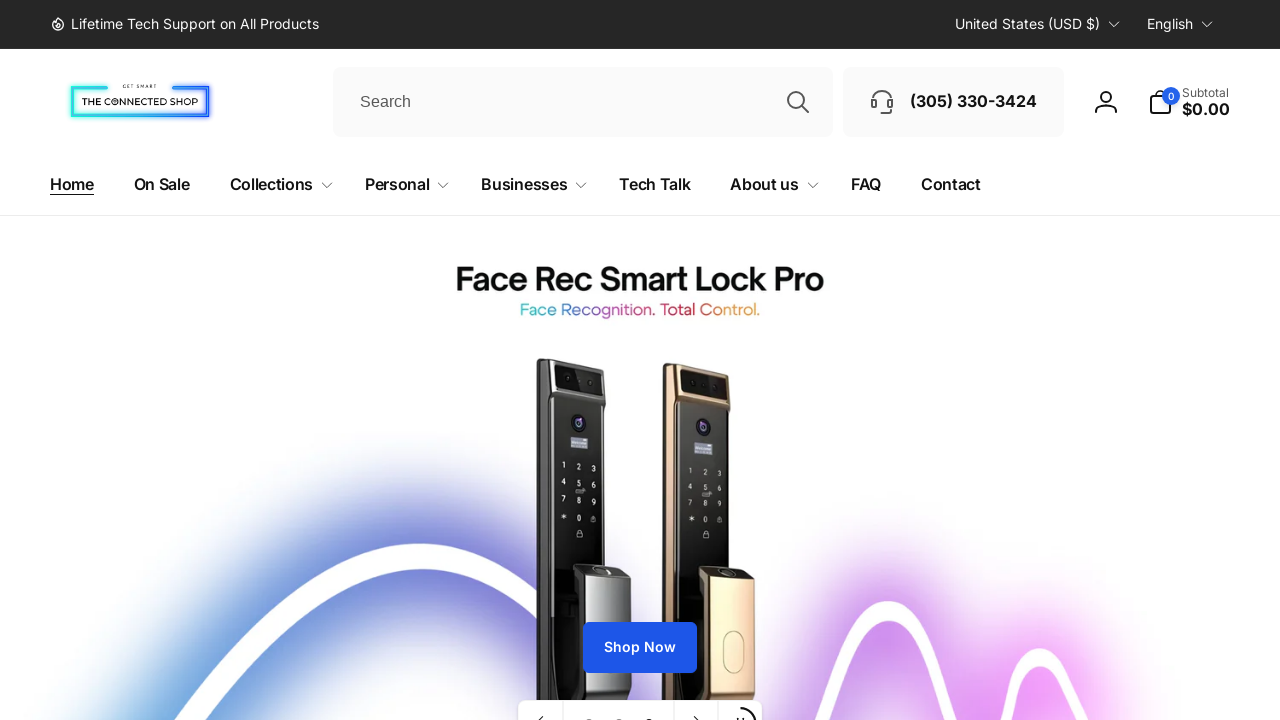

Retrieved current page URL
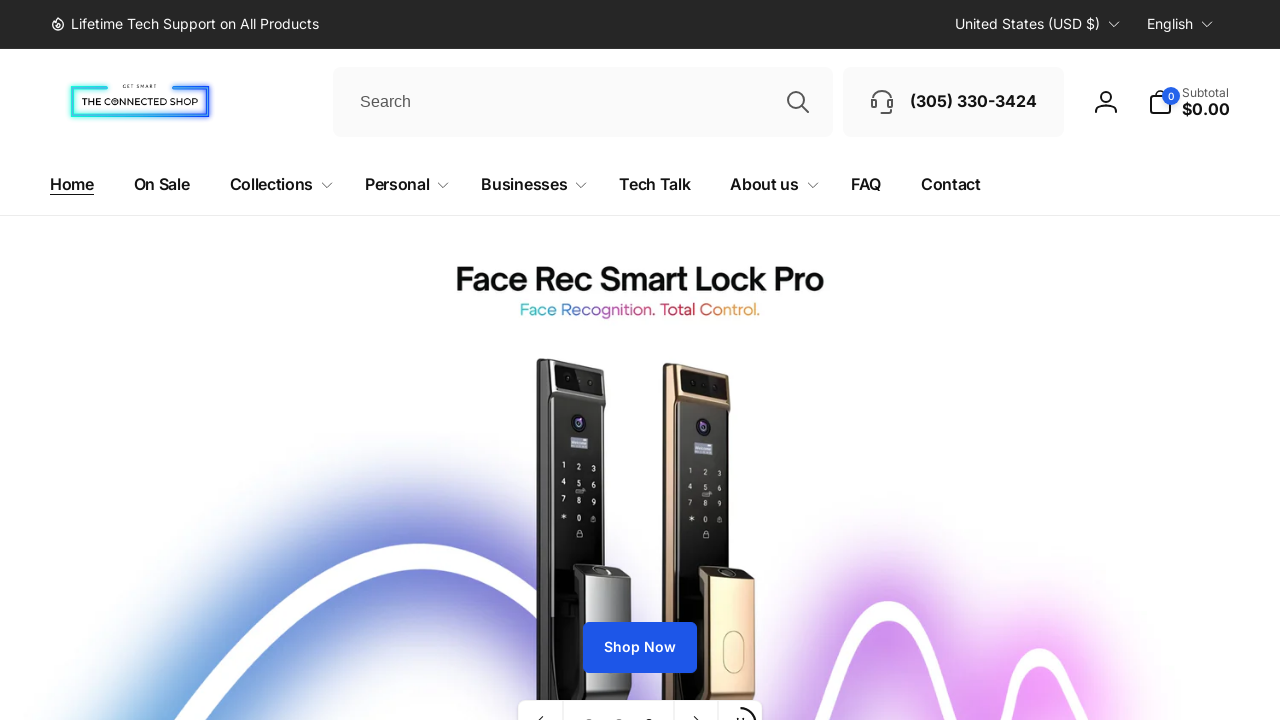

Verified page URL matches expected value
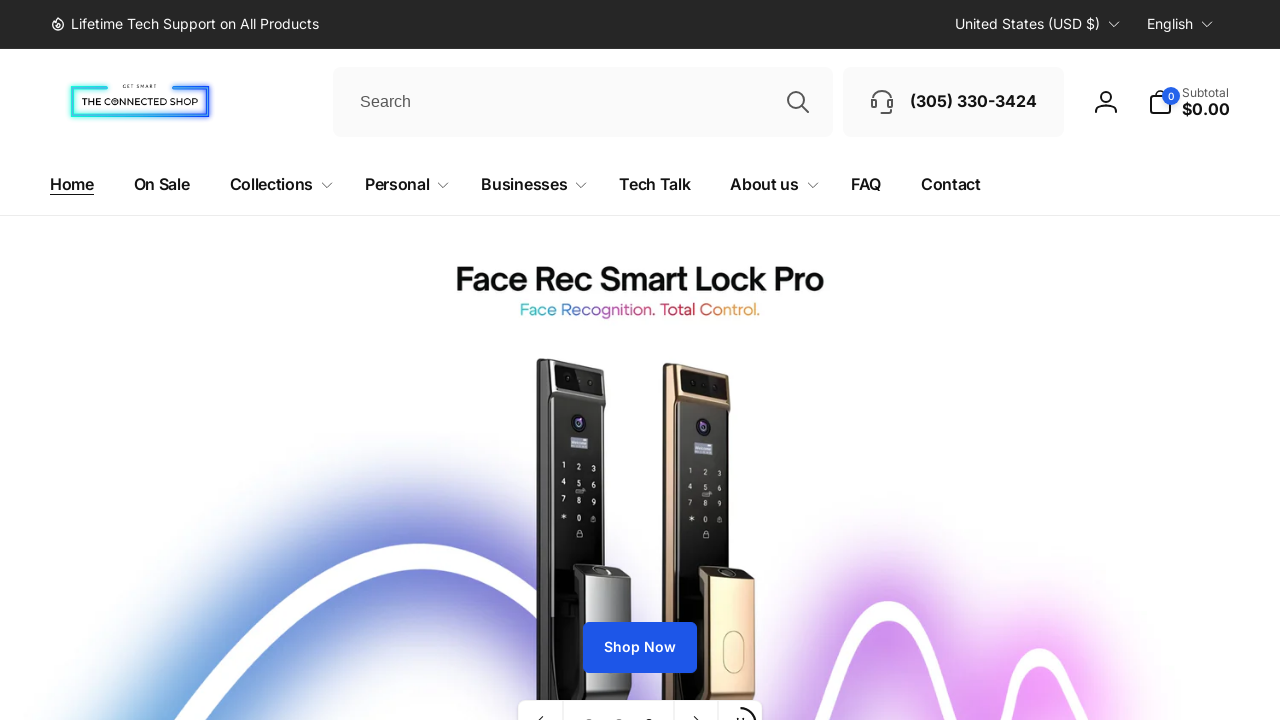

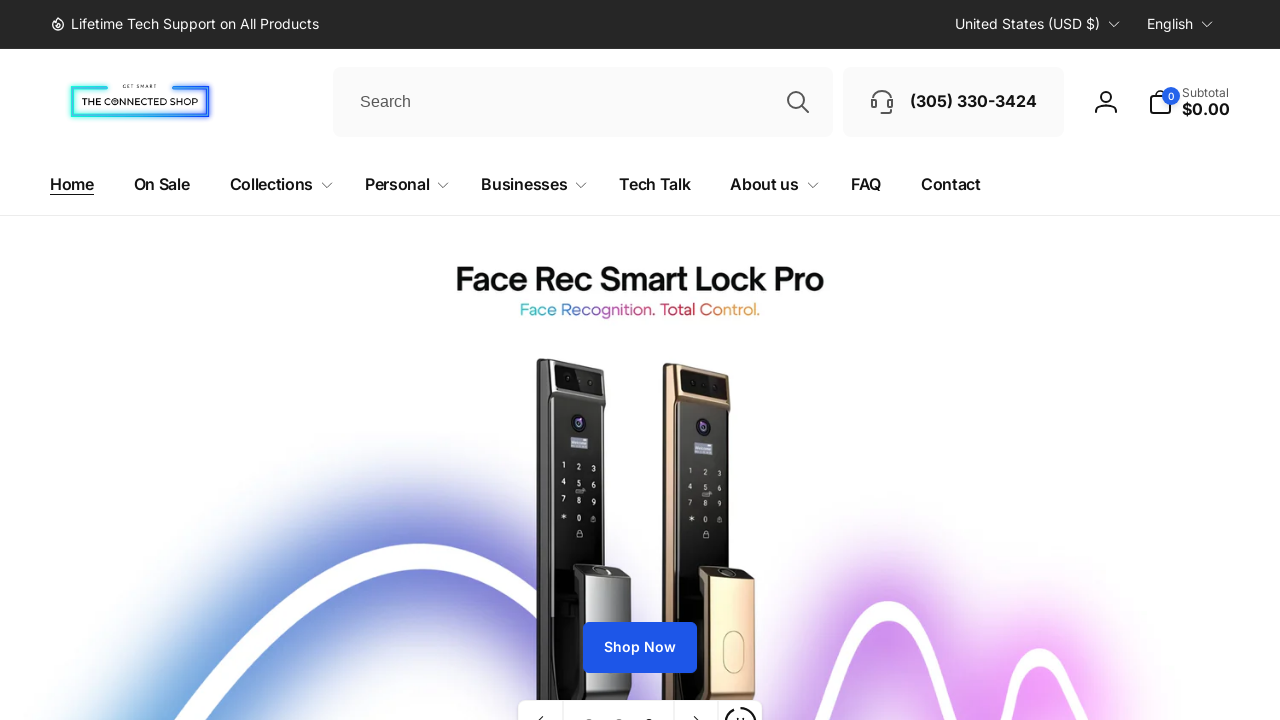